Tests JavaScript prompt alert handling by clicking a button to trigger a prompt, entering text into the alert, and dismissing it.

Starting URL: https://training-support.net/webelements/alerts

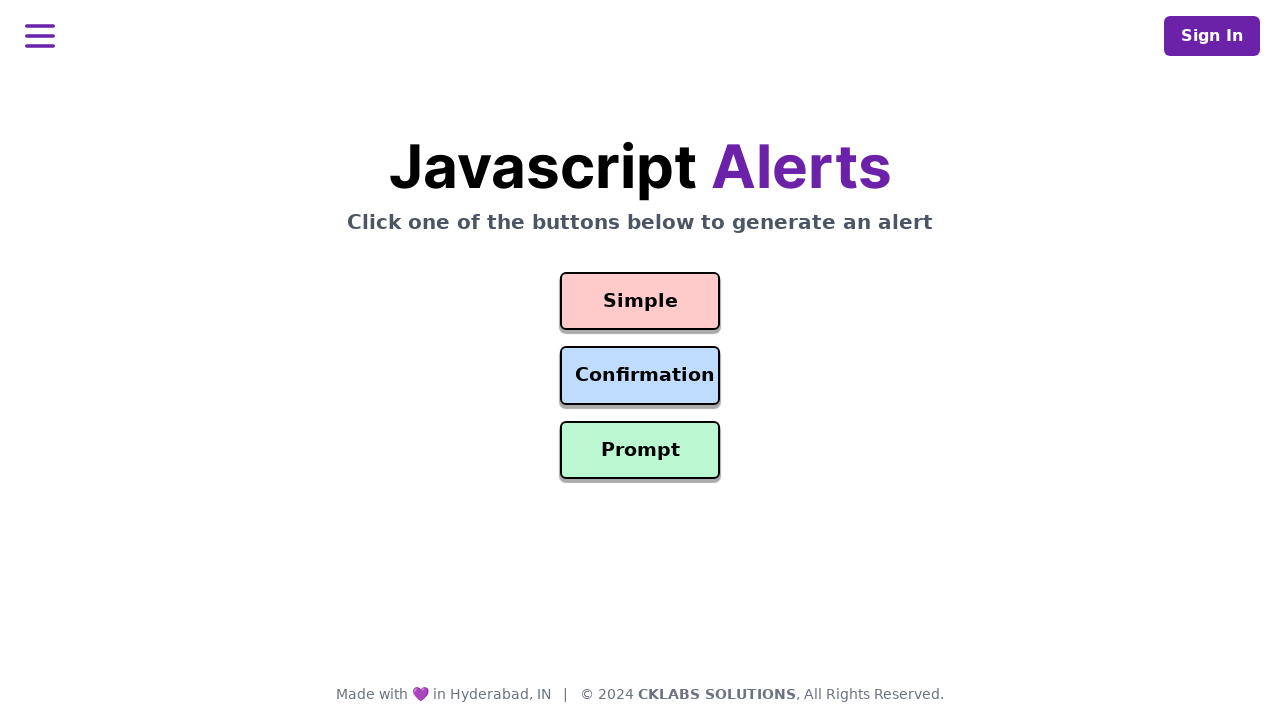

Clicked prompt button to trigger alert at (640, 450) on #prompt
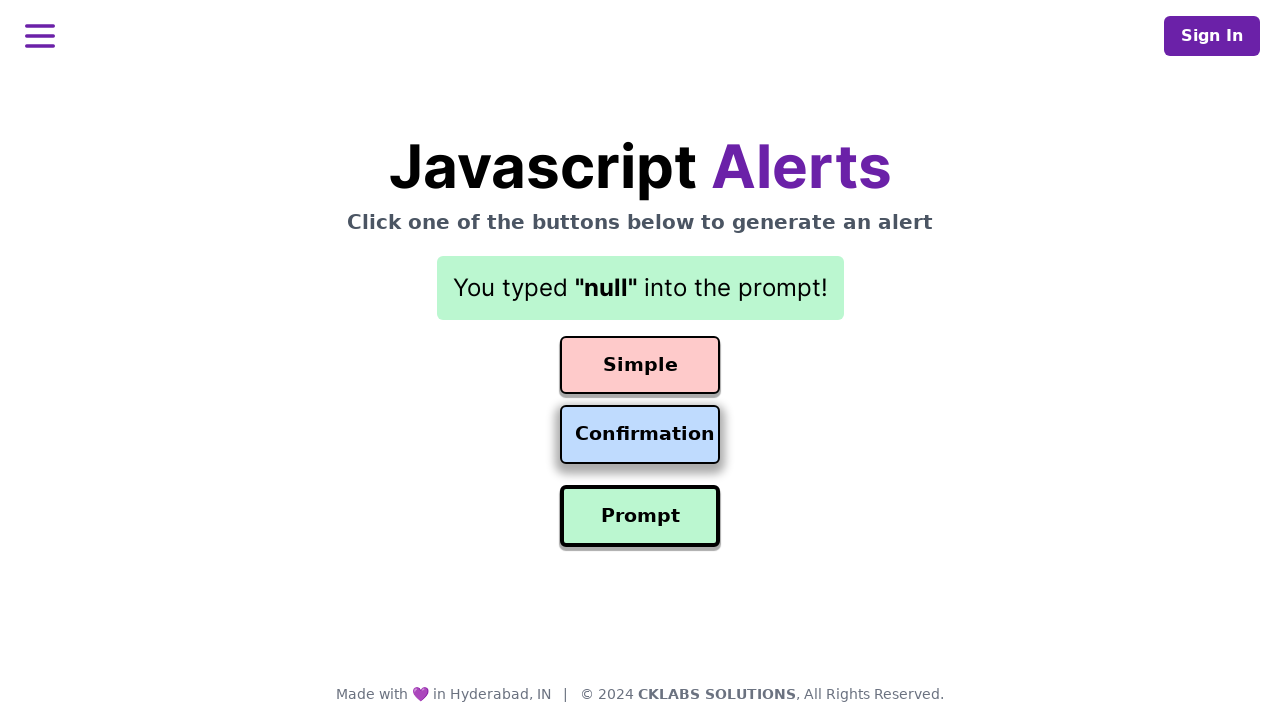

Registered dialog handler to dismiss prompt
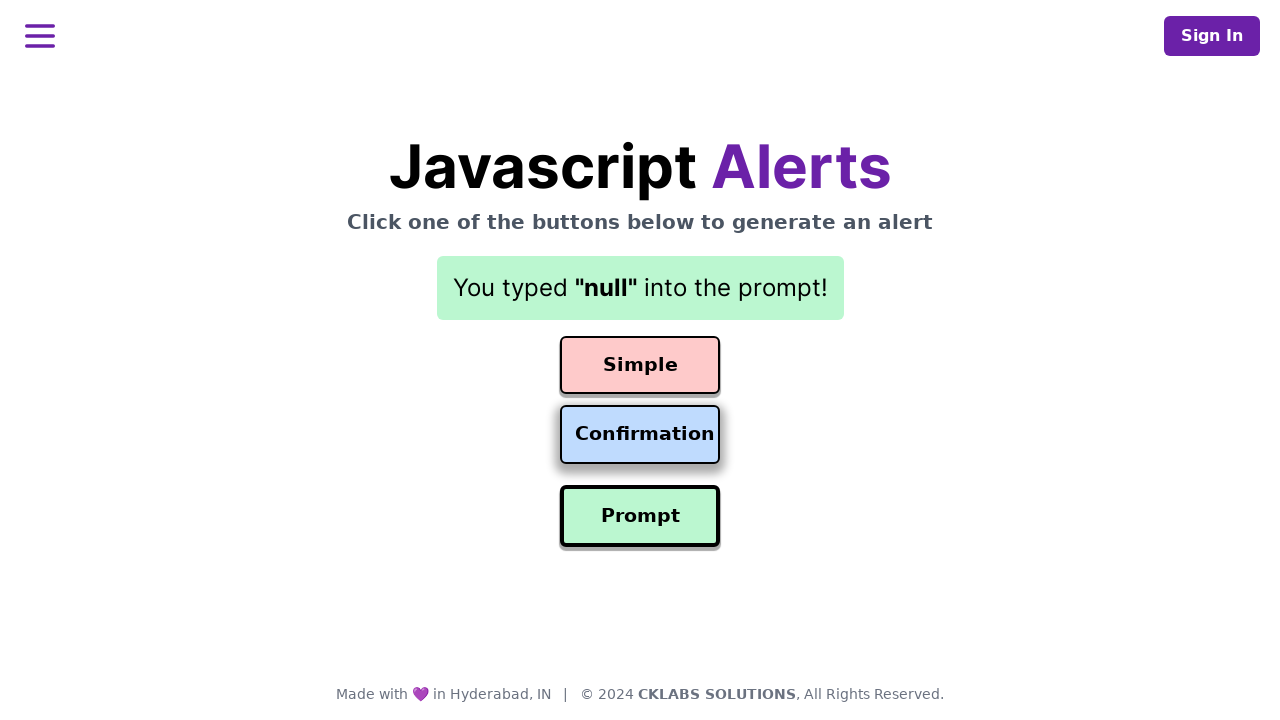

Removed previous dialog listener
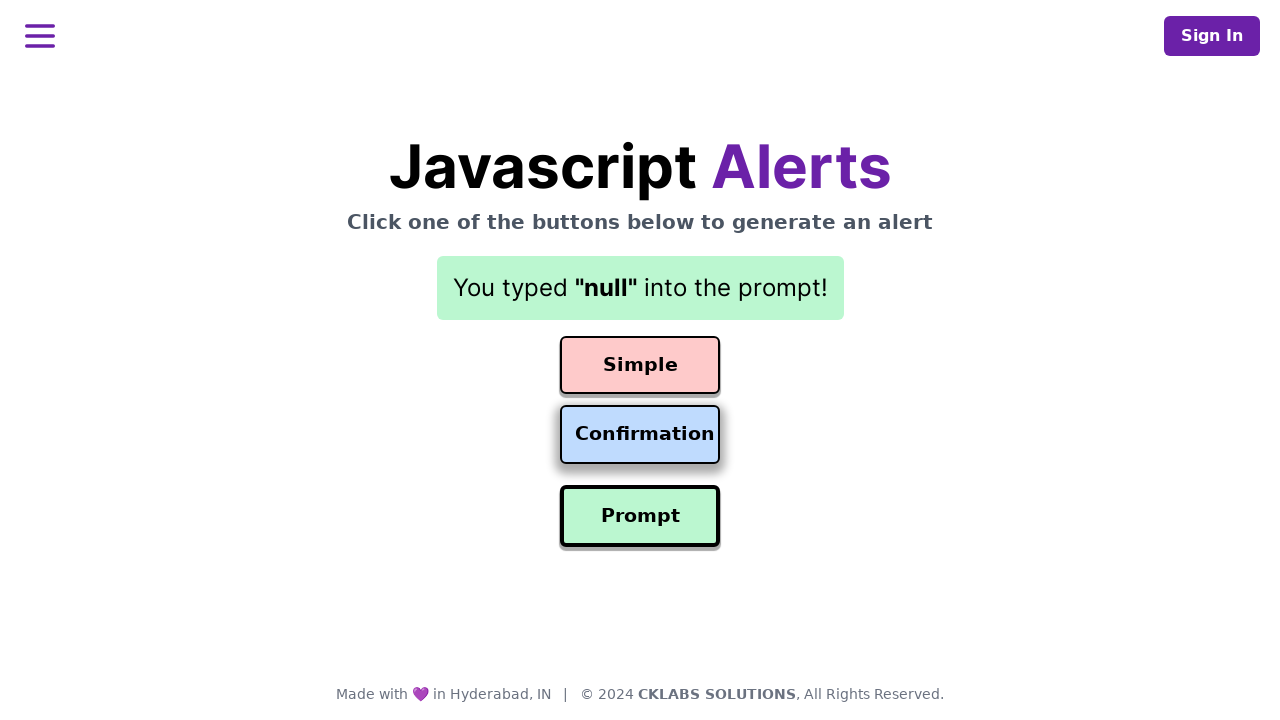

Registered new dialog handler to accept prompt with 'Hi'
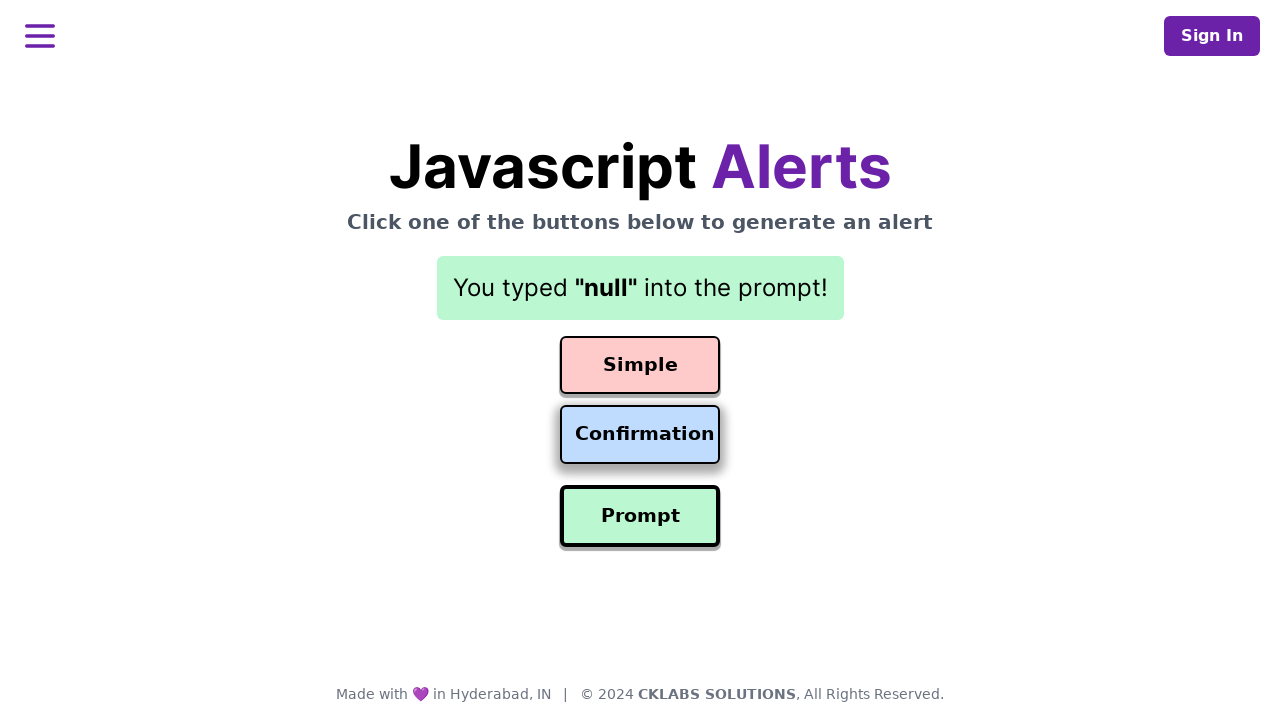

Clicked prompt button again to trigger prompt dialog at (640, 516) on #prompt
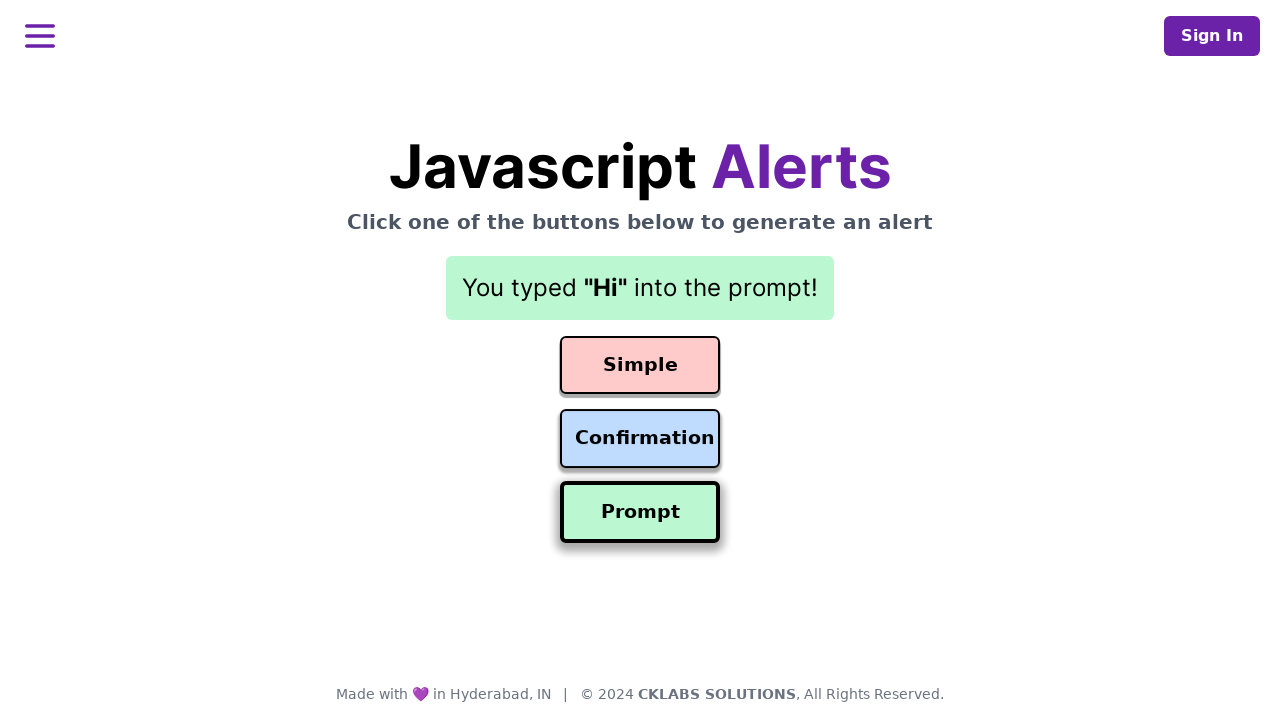

Waited 1000ms for dialog to be handled
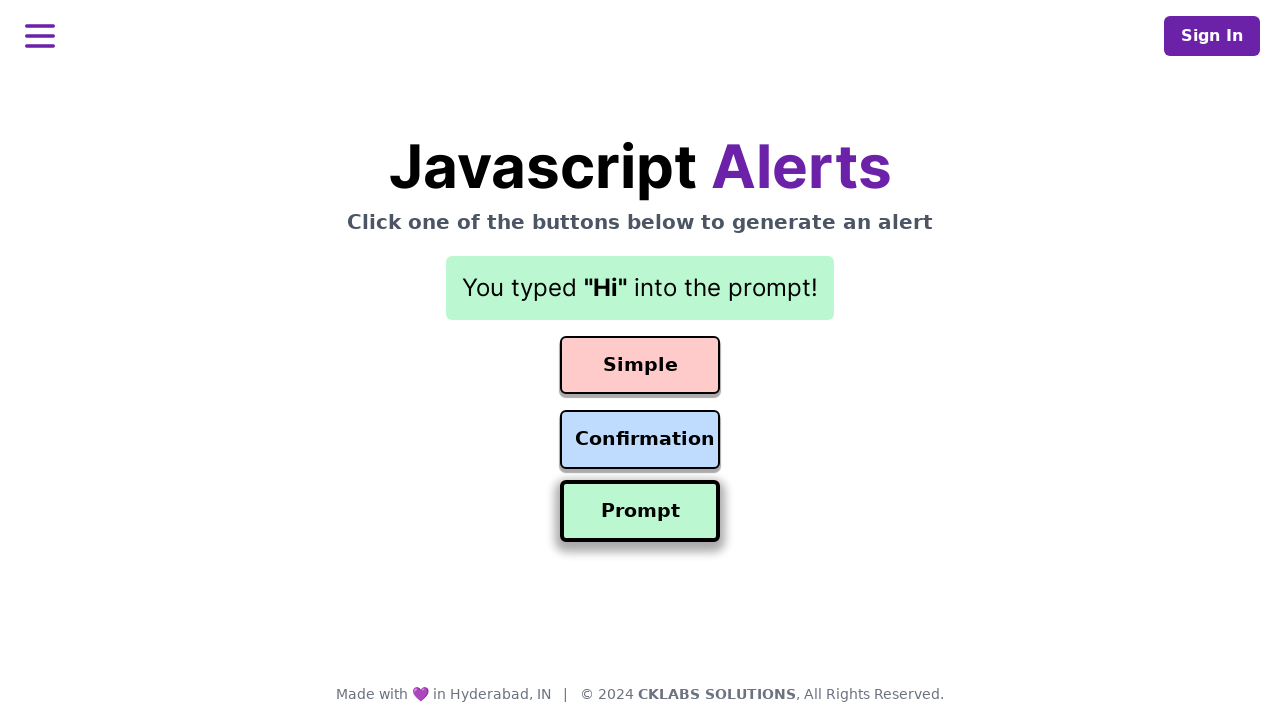

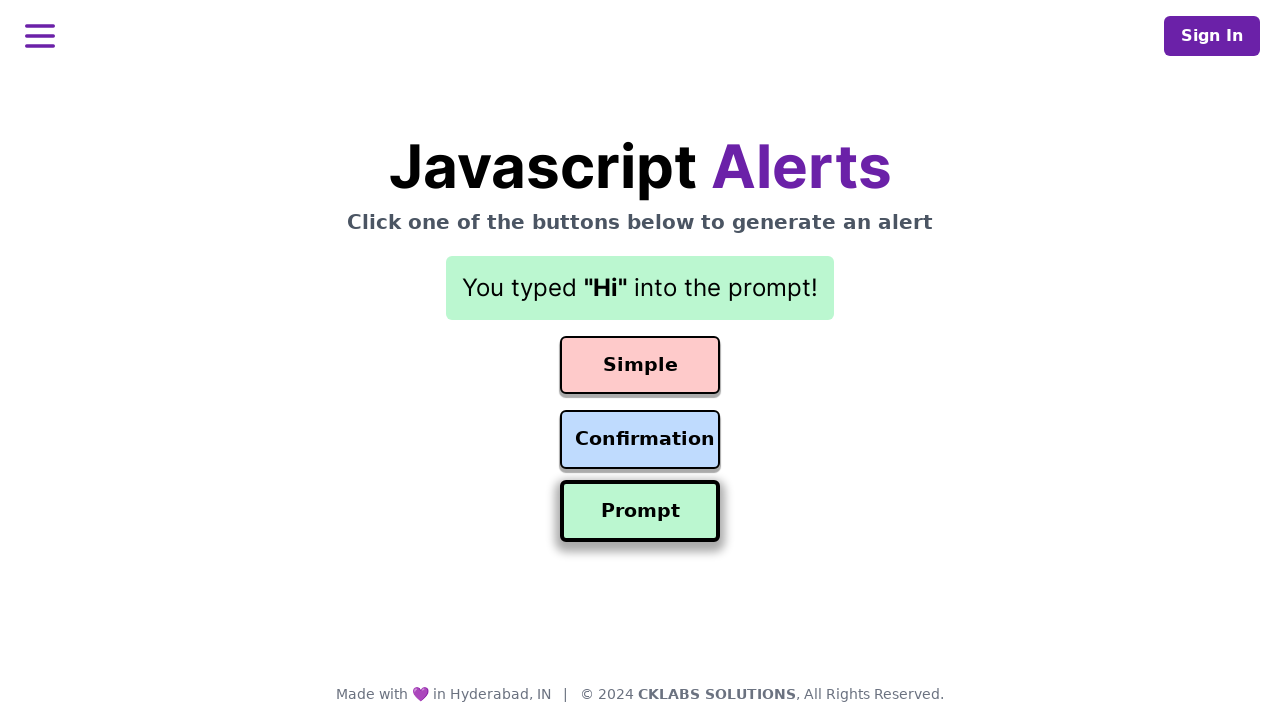